Tests that the categories panel displays CATEGORIES, Phones, Laptops, and Monitors options

Starting URL: https://www.demoblaze.com/

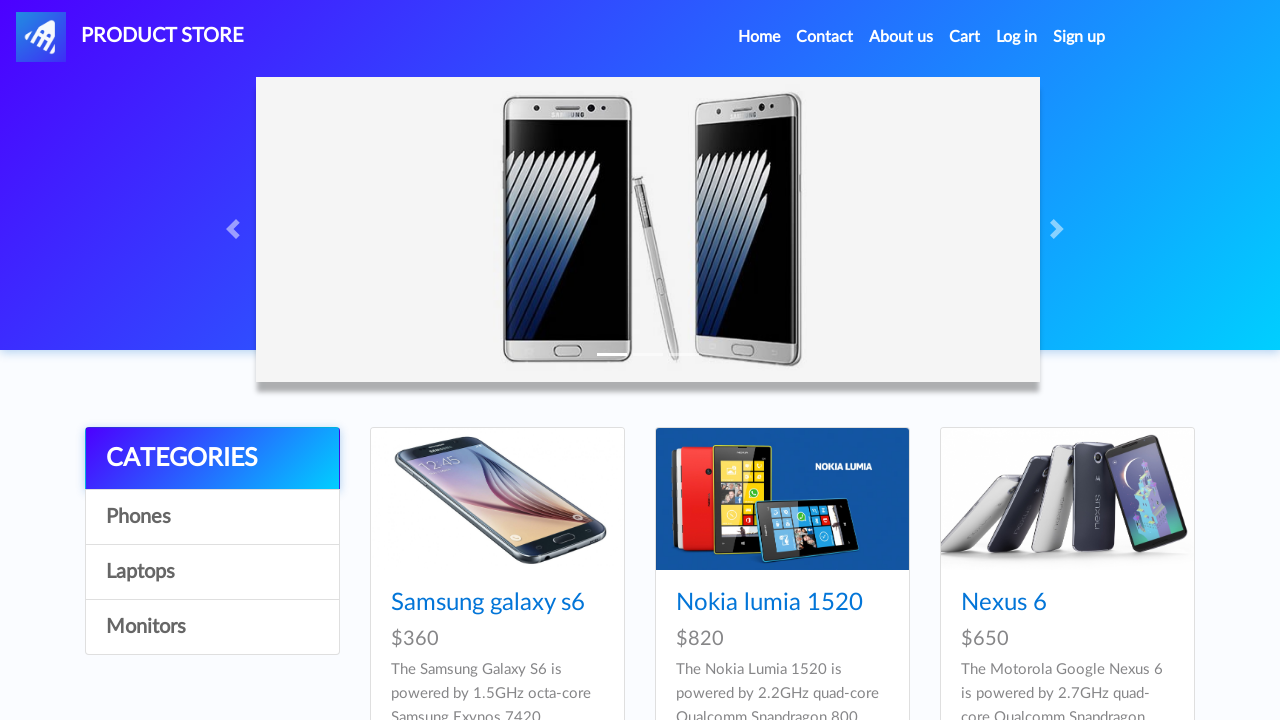

CATEGORIES option in panel is displayed
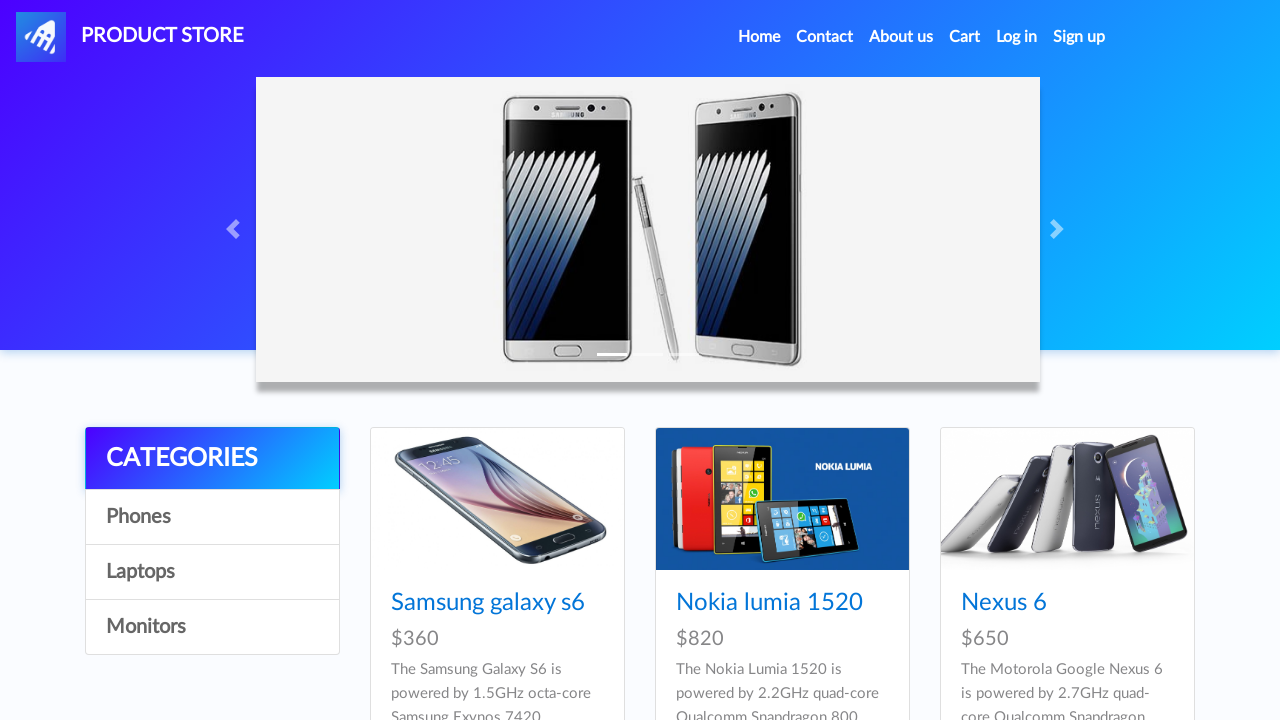

Phones option in categories panel is displayed
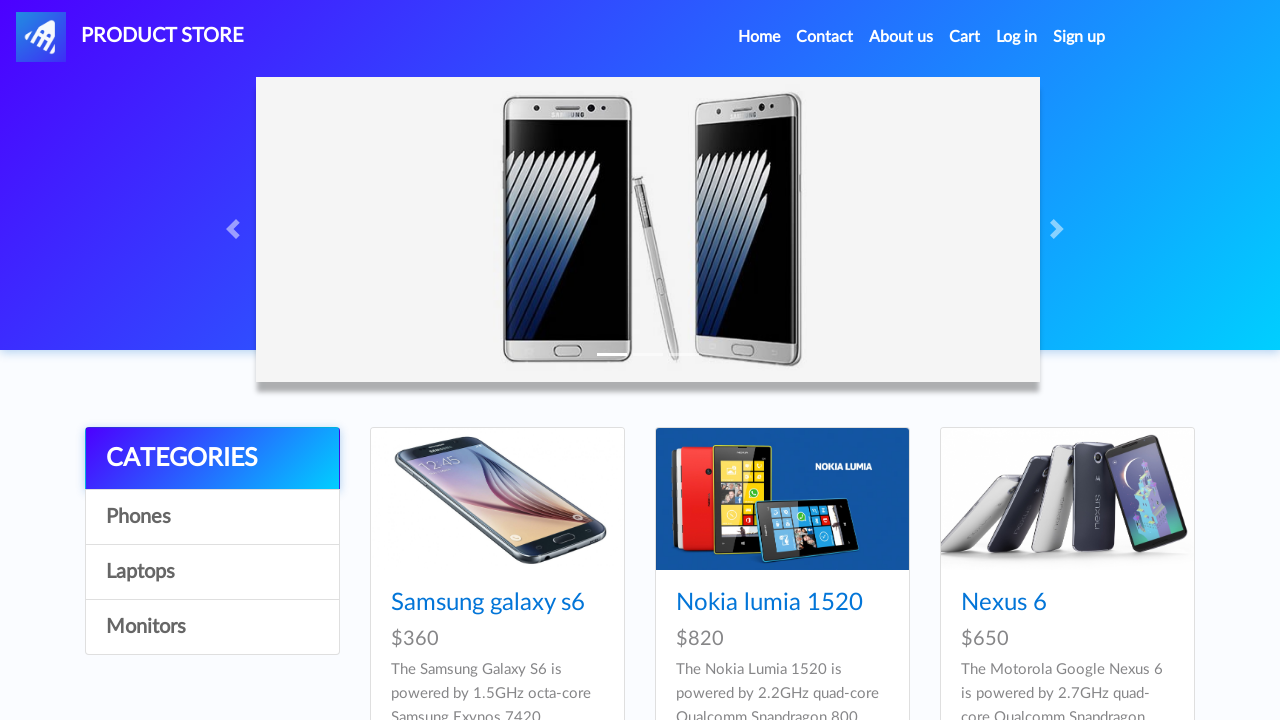

Laptops option in categories panel is displayed
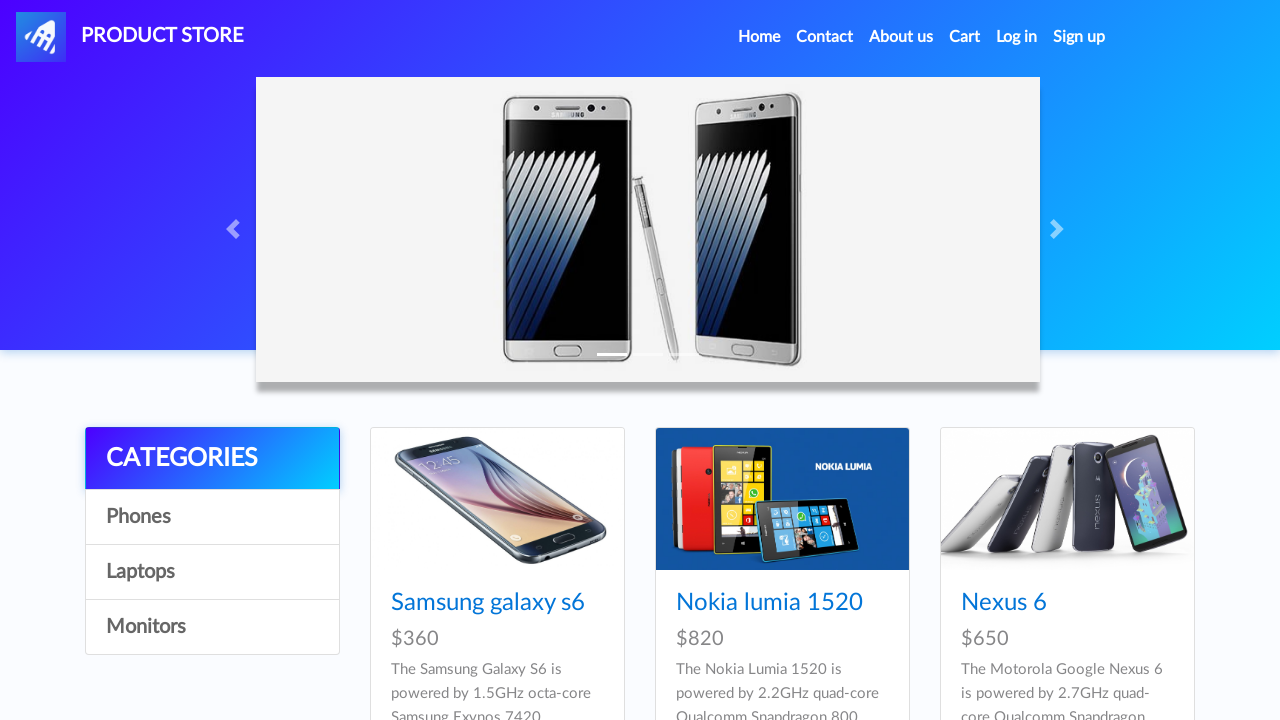

Monitors option in categories panel is displayed
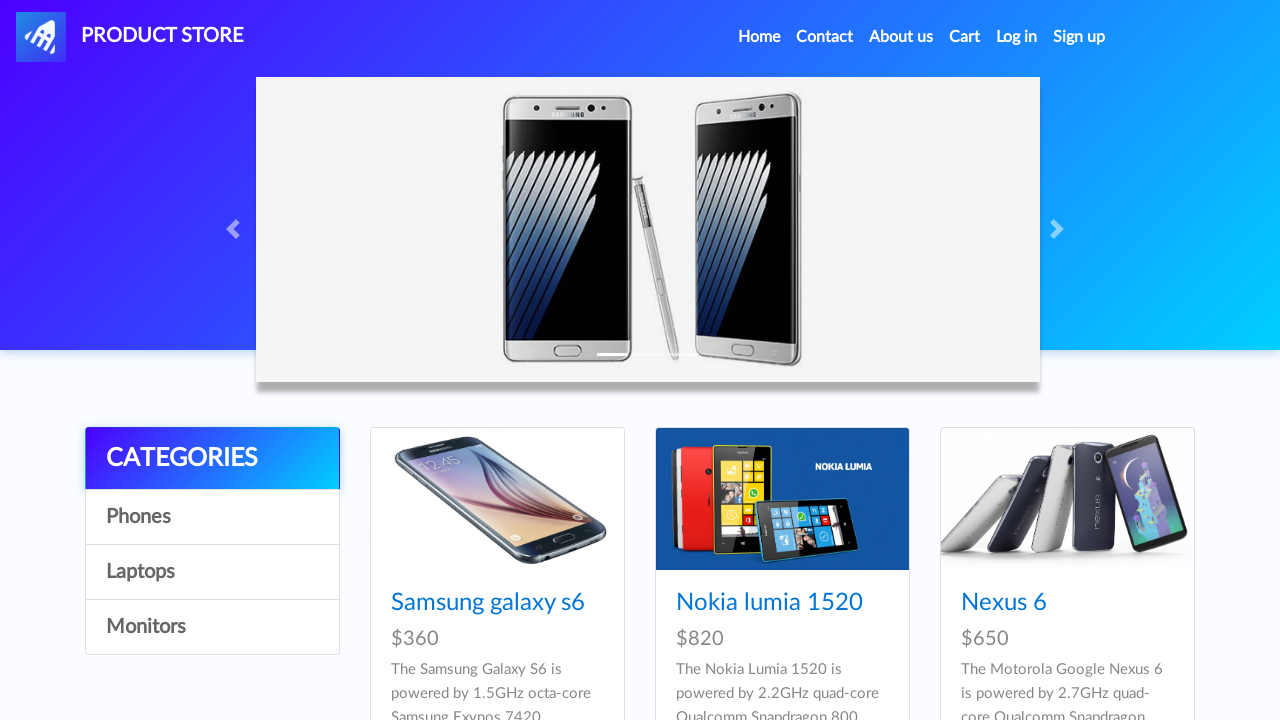

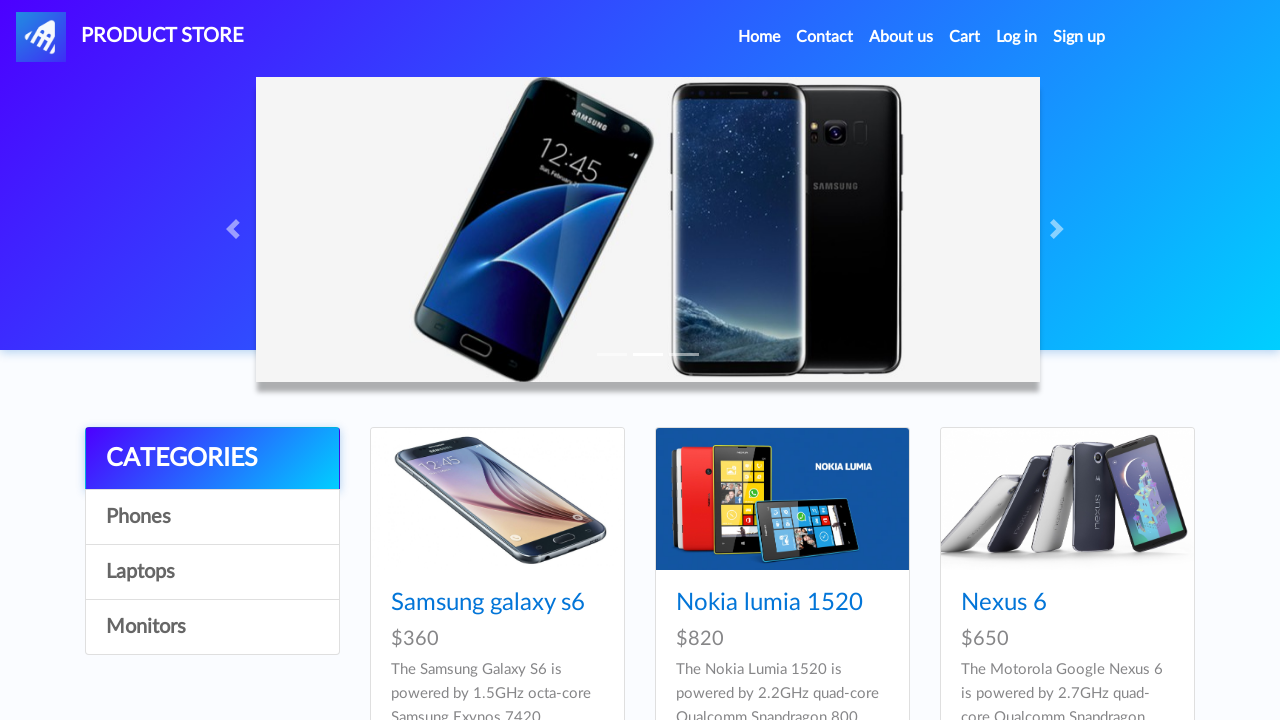